Verifies the page title matches the expected value "OrangeHRM"

Starting URL: https://opensource-demo.orangehrmlive.com/

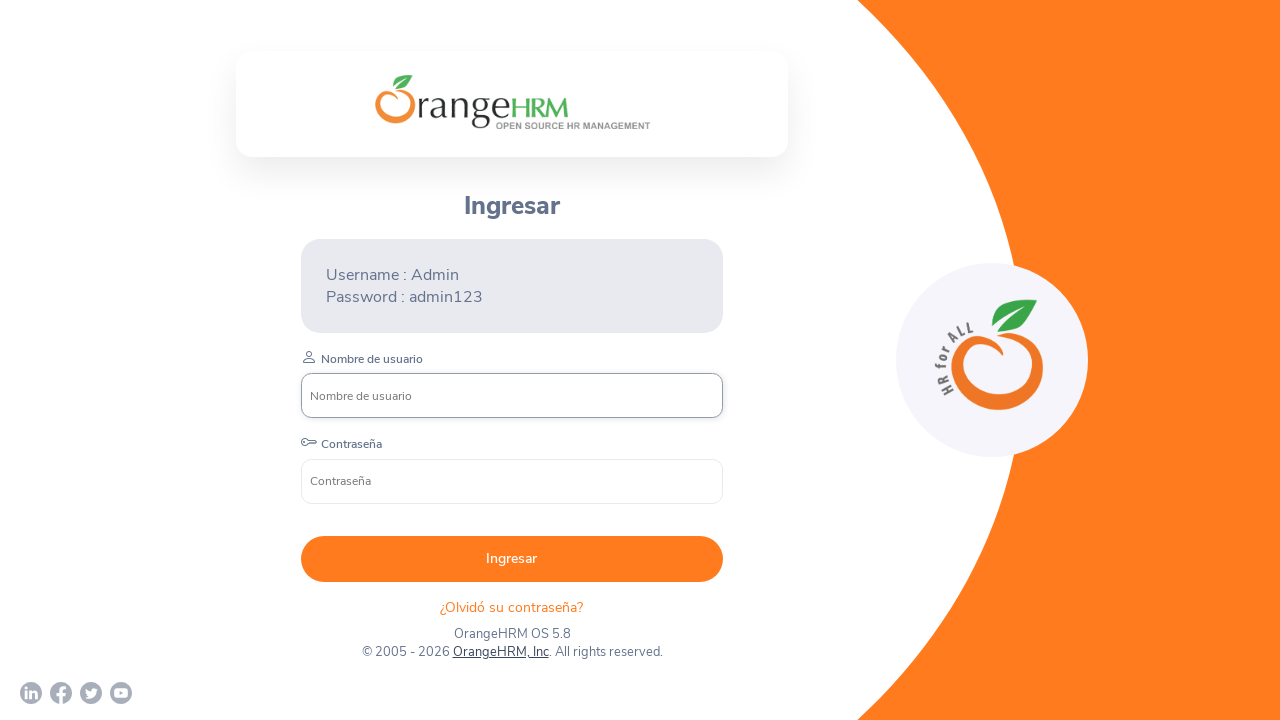

Navigated to OrangeHRM demo site
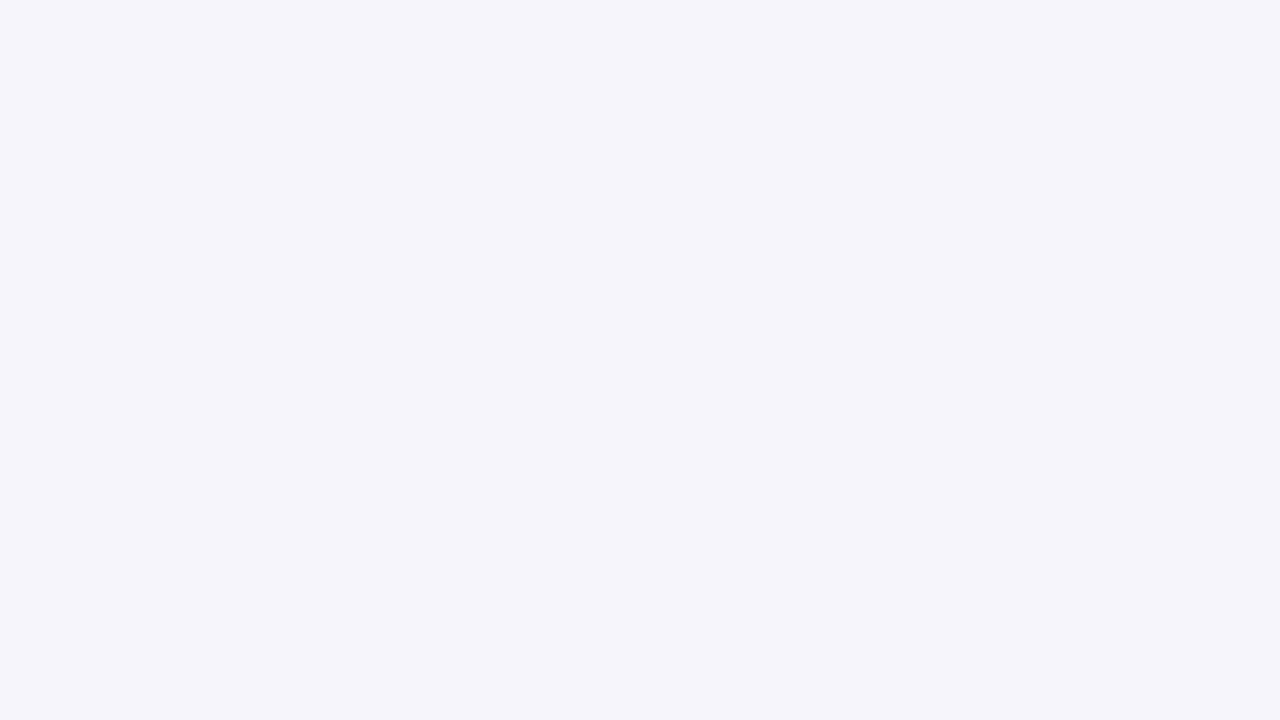

Retrieved page title
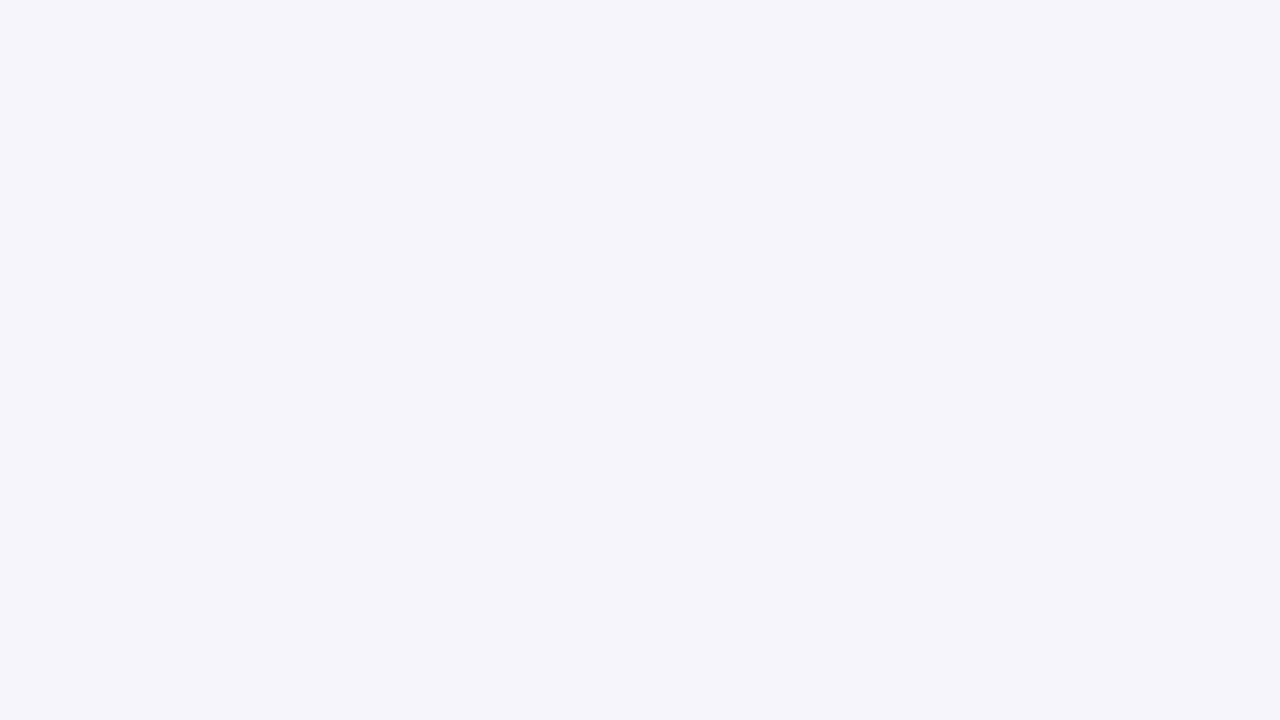

Set expected title to 'OrangeHRM'
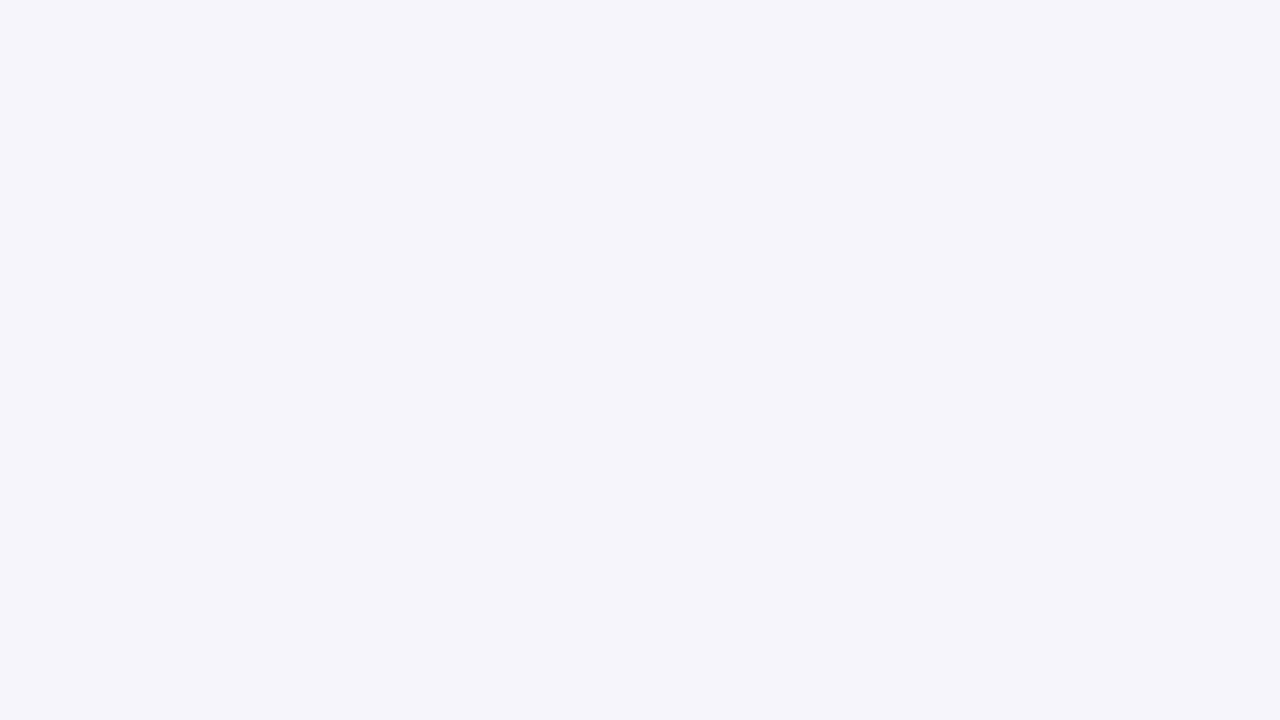

Verified page title matches expected value: 'OrangeHRM'
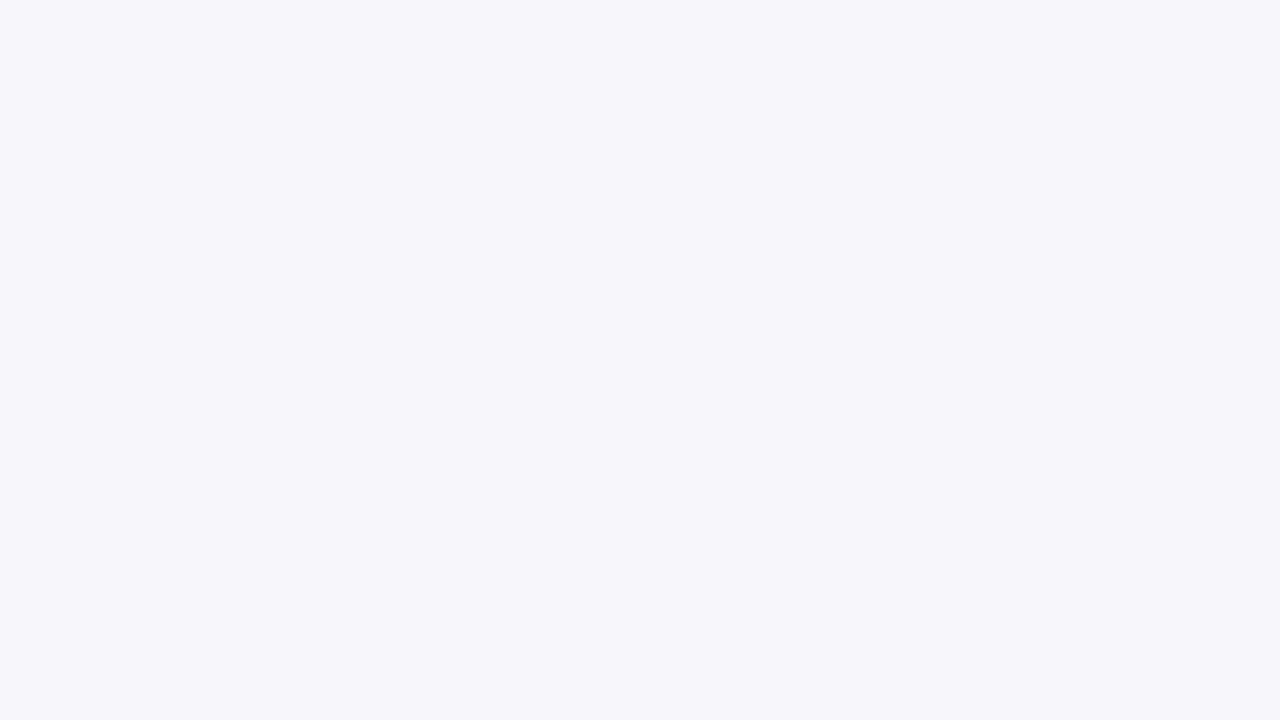

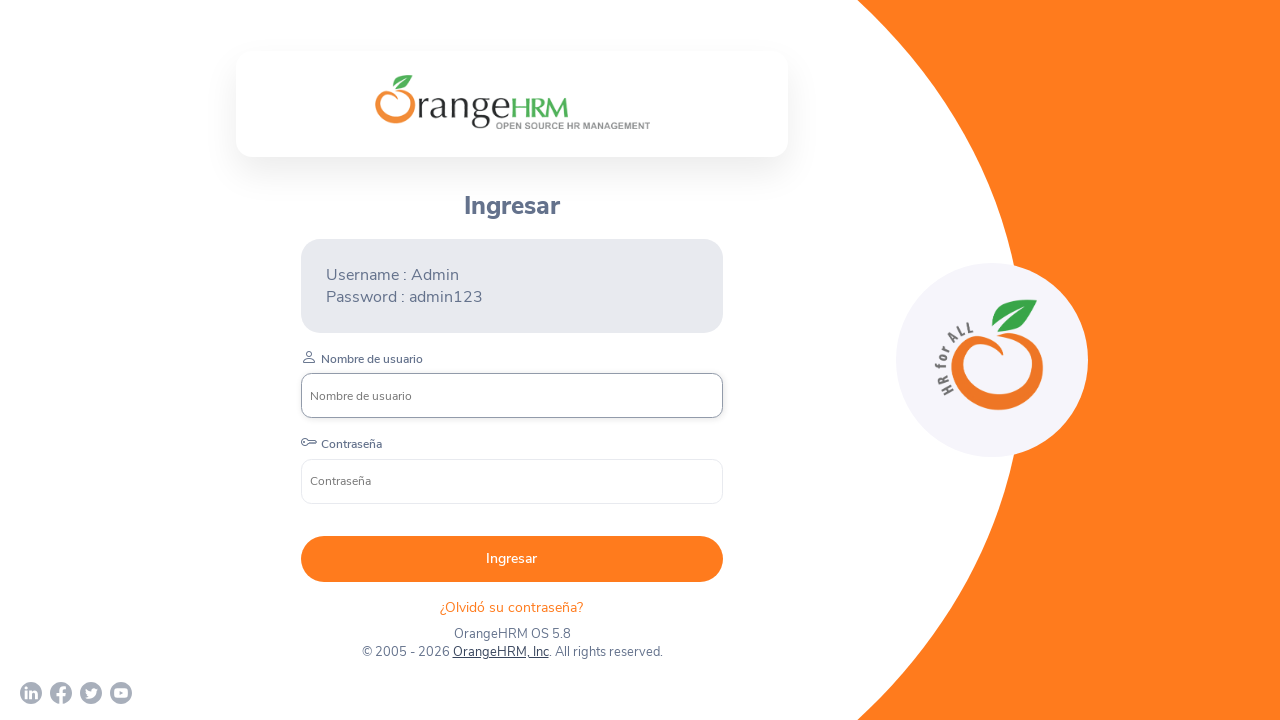